Tests opening a new browser window, navigating to a different page in that window, and verifying that two window handles exist.

Starting URL: https://the-internet.herokuapp.com/windows

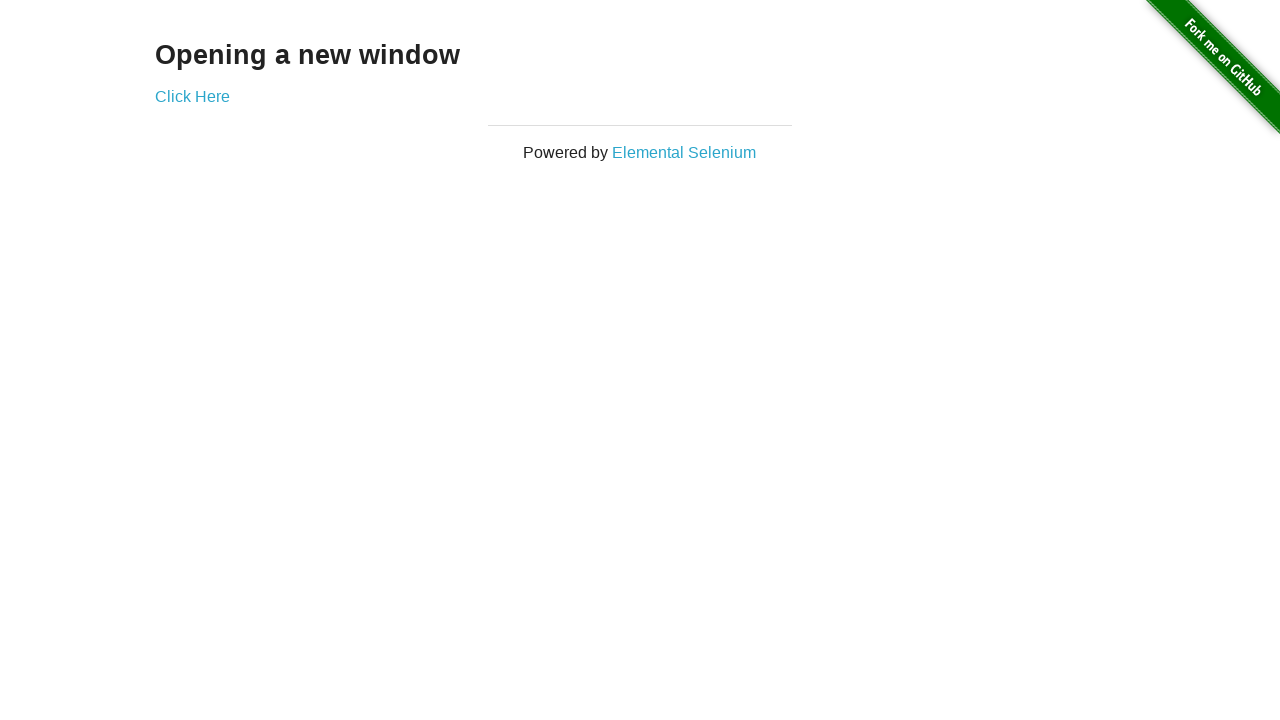

Opened a new browser window
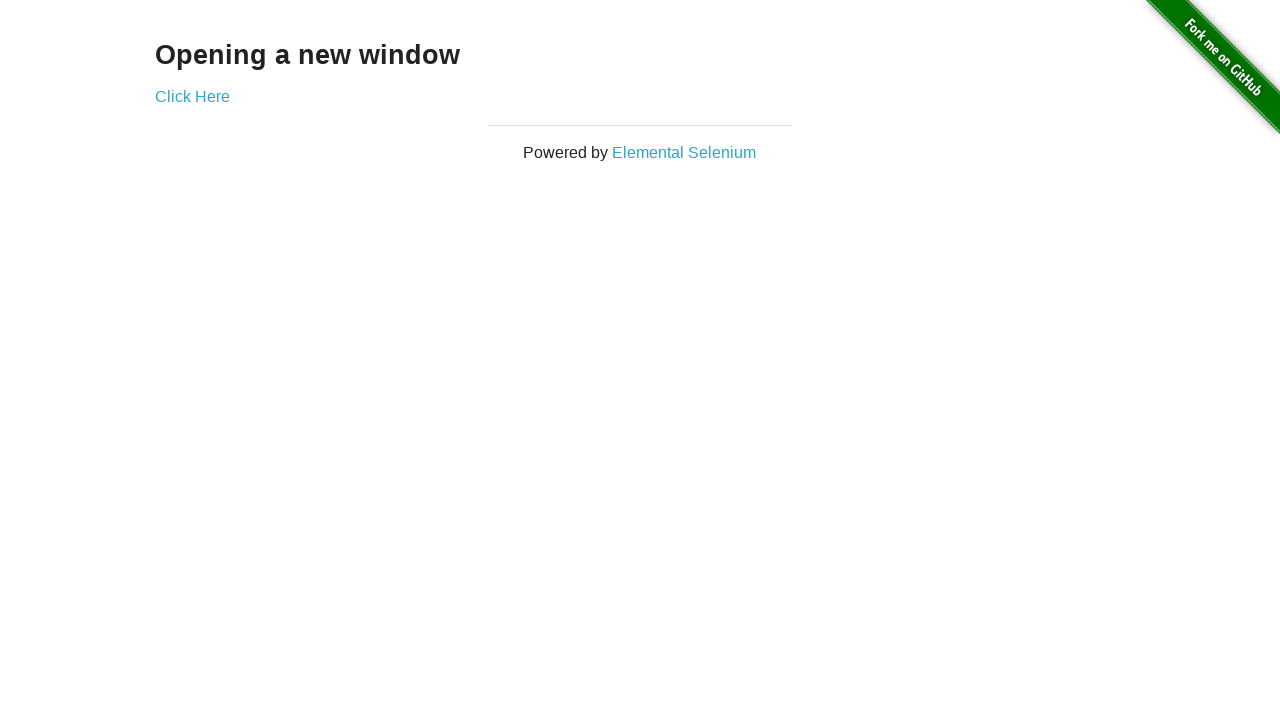

Navigated to typos page in new window
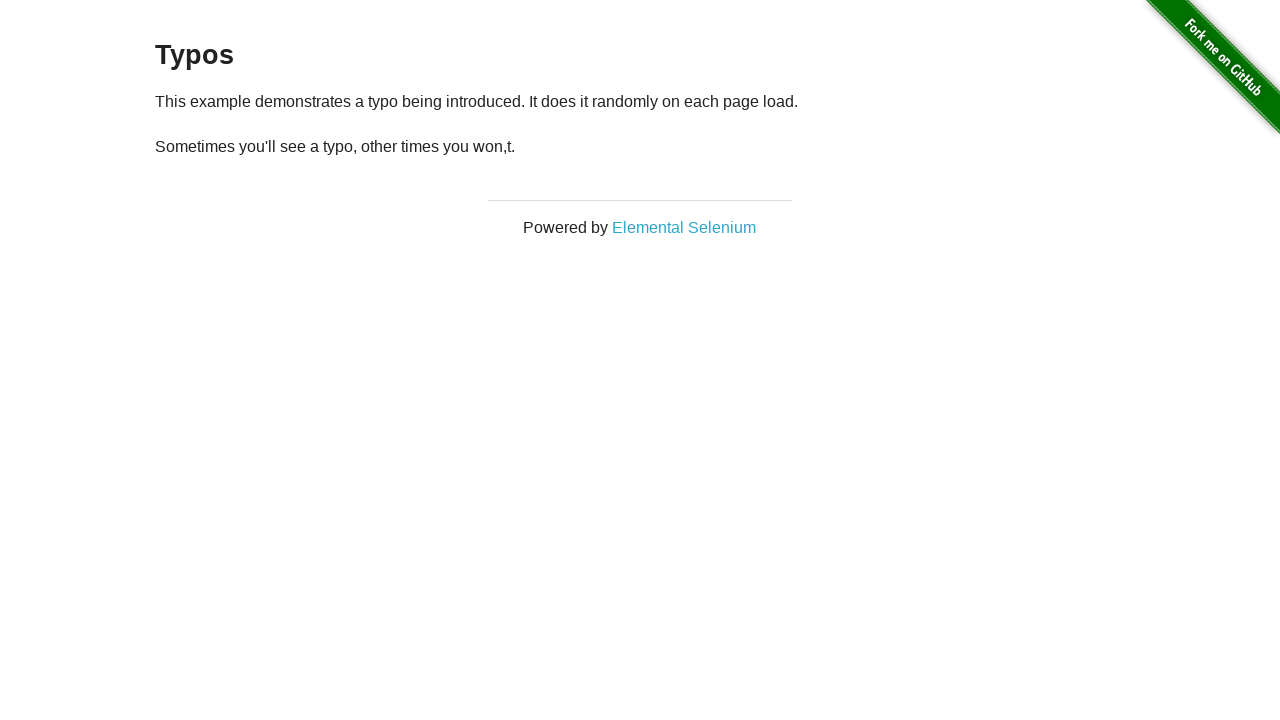

Verified that 2 window handles exist
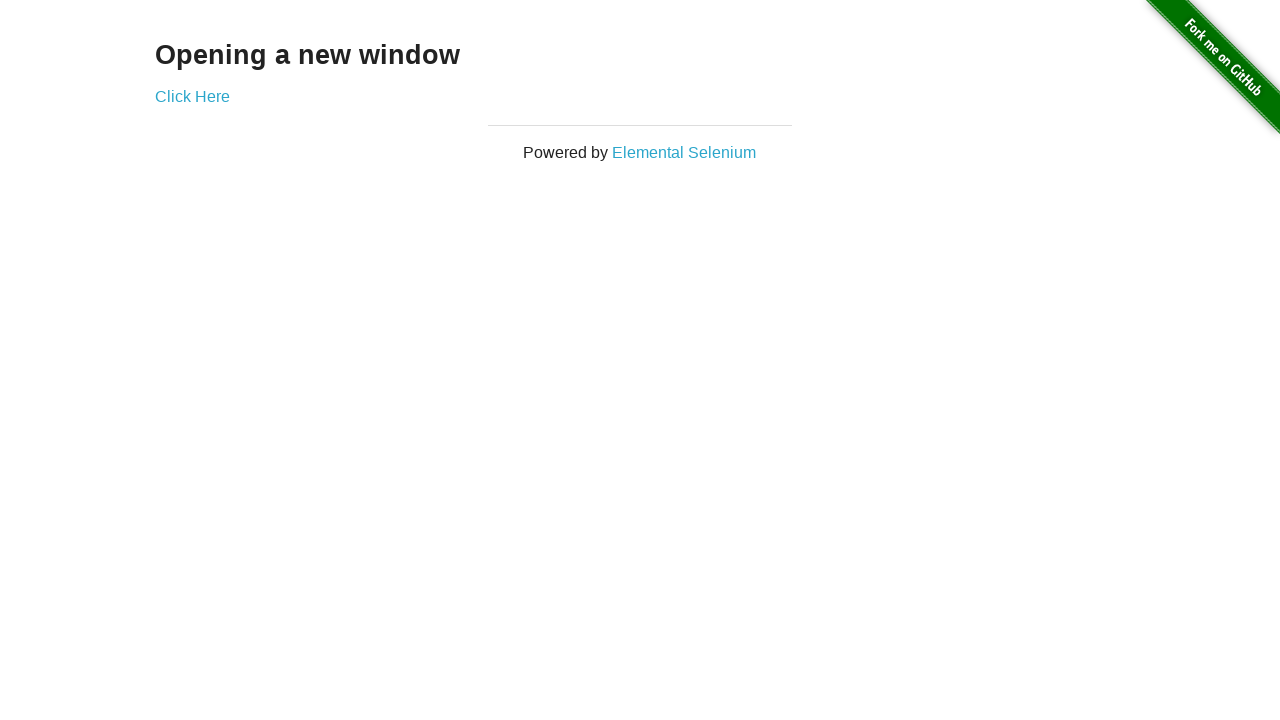

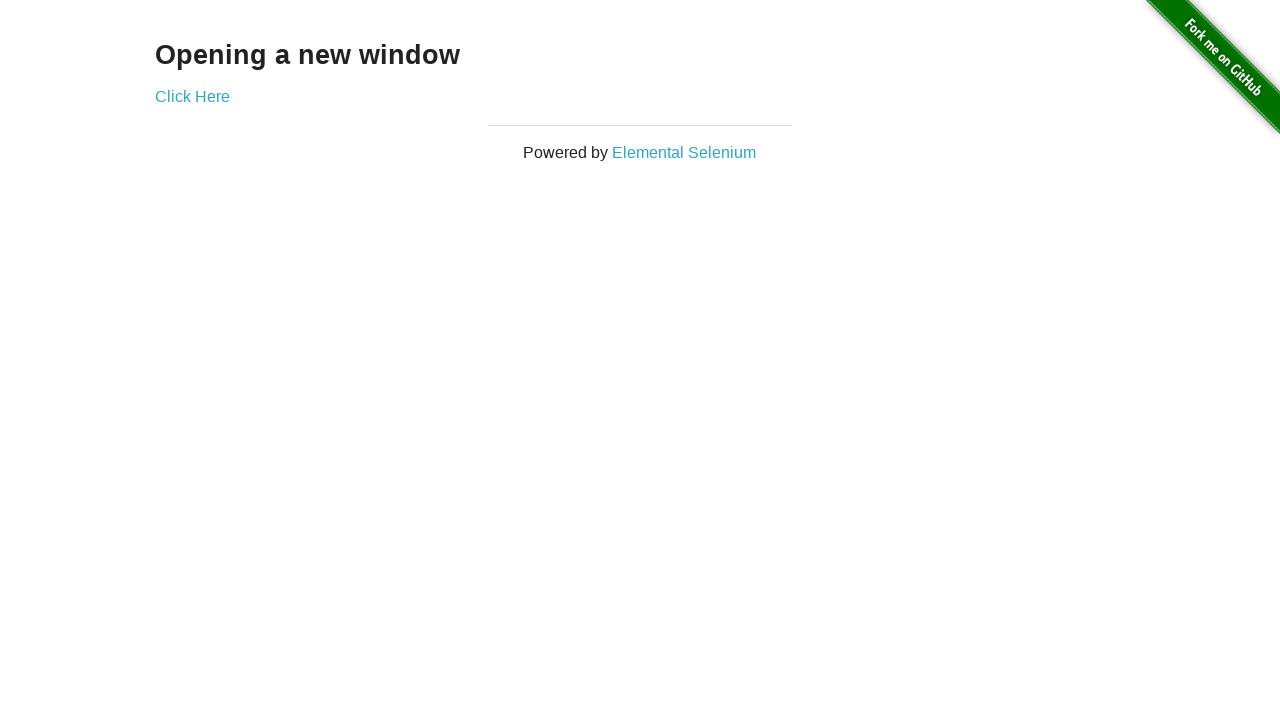